Navigates to the Tech With Tim website and verifies the page loads by checking the title

Starting URL: https://techwithtim.net

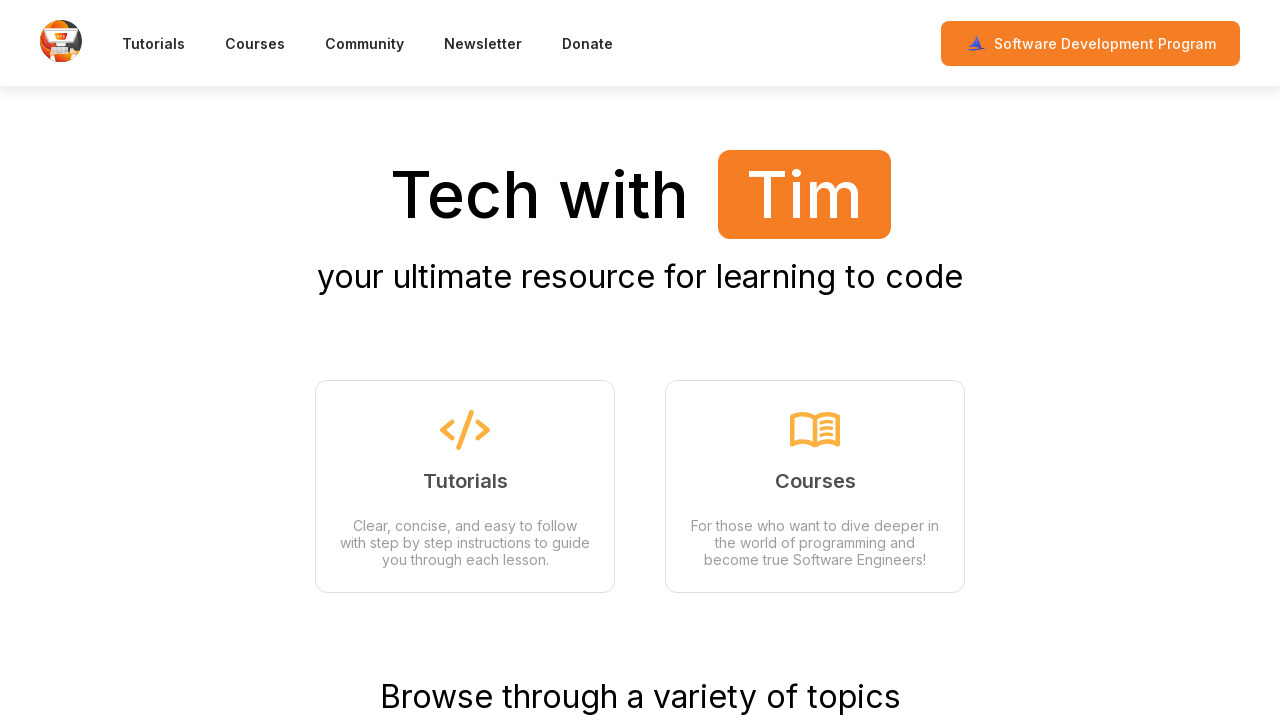

Waited for page to reach domcontentloaded state
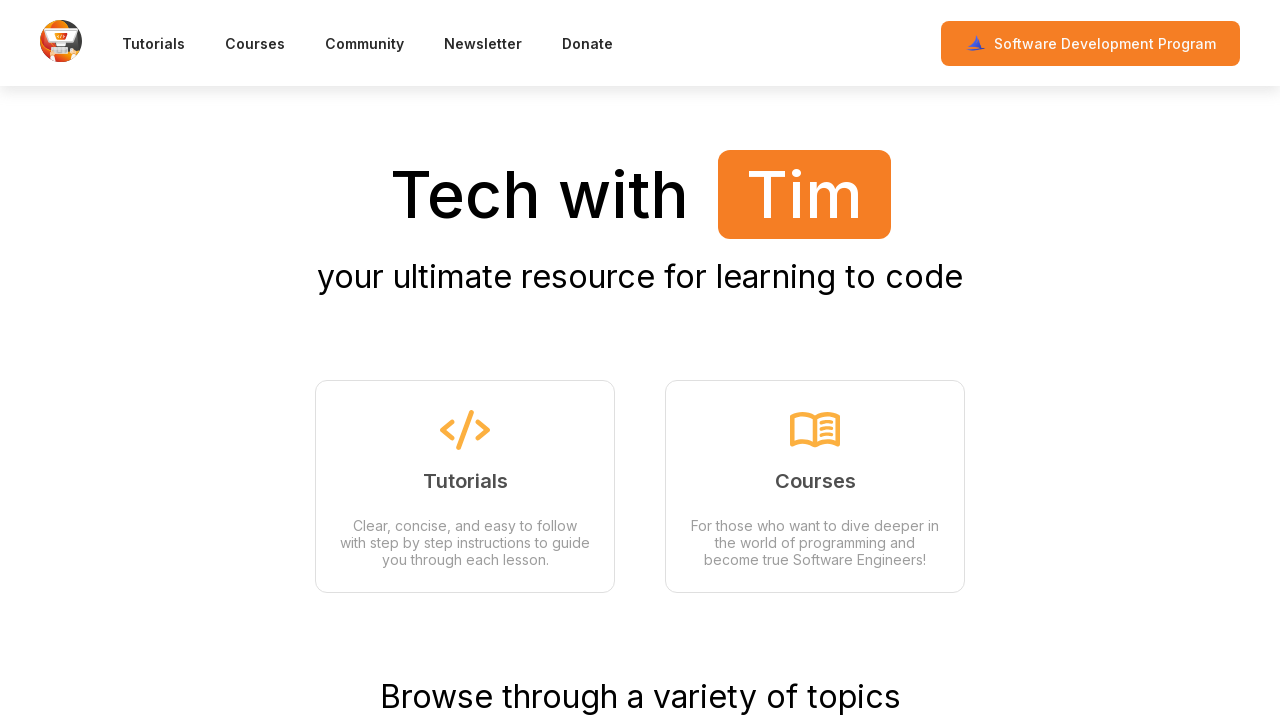

Retrieved page title: Tech with Tim | Your ultimate resource for learning to code
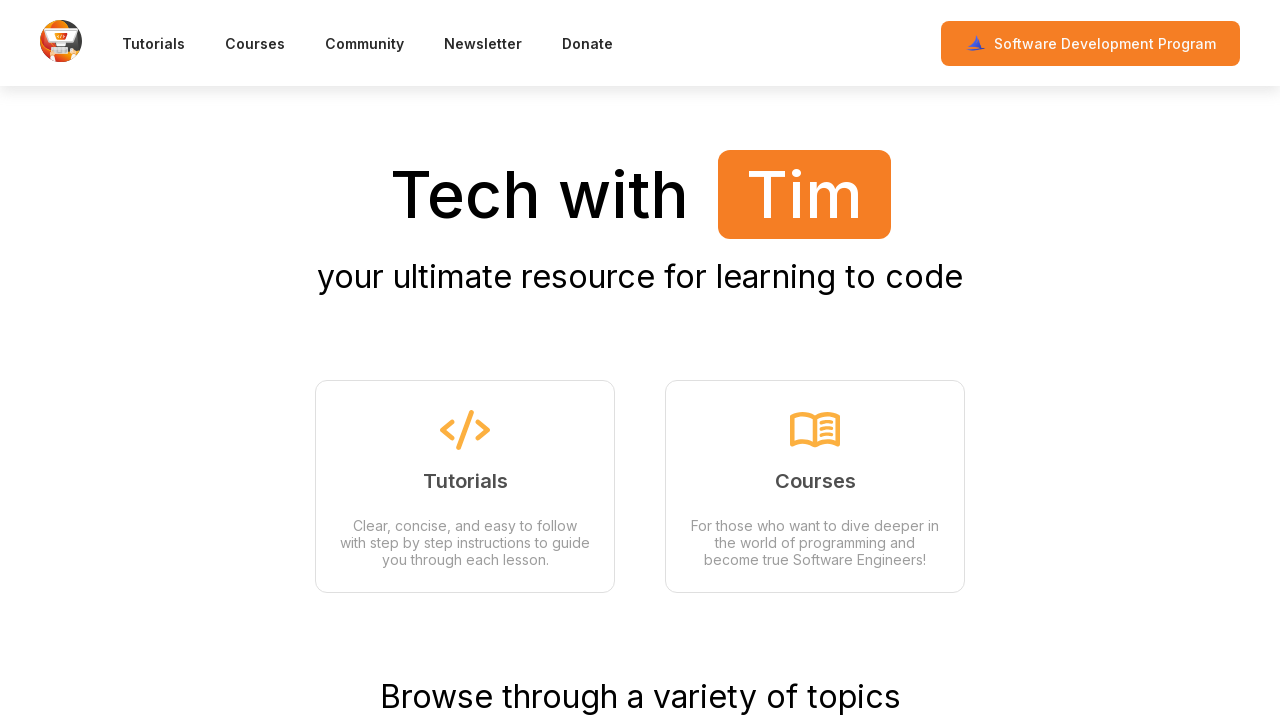

Printed page title to console
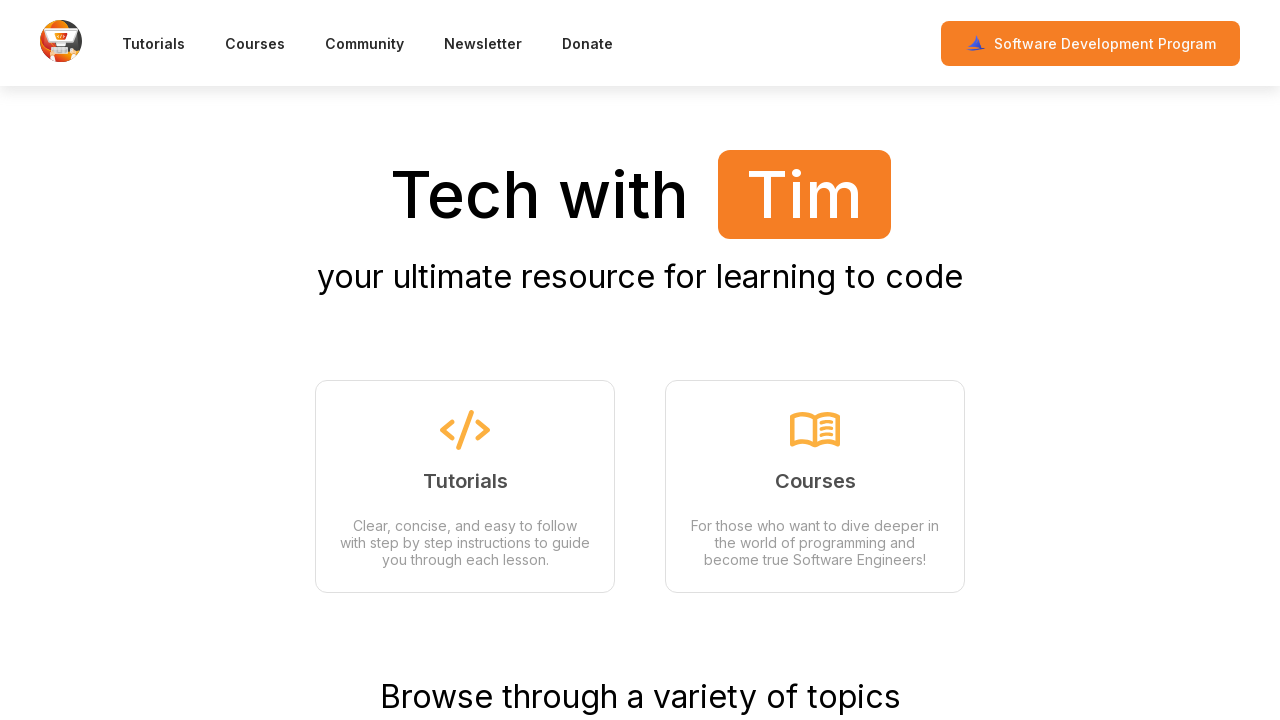

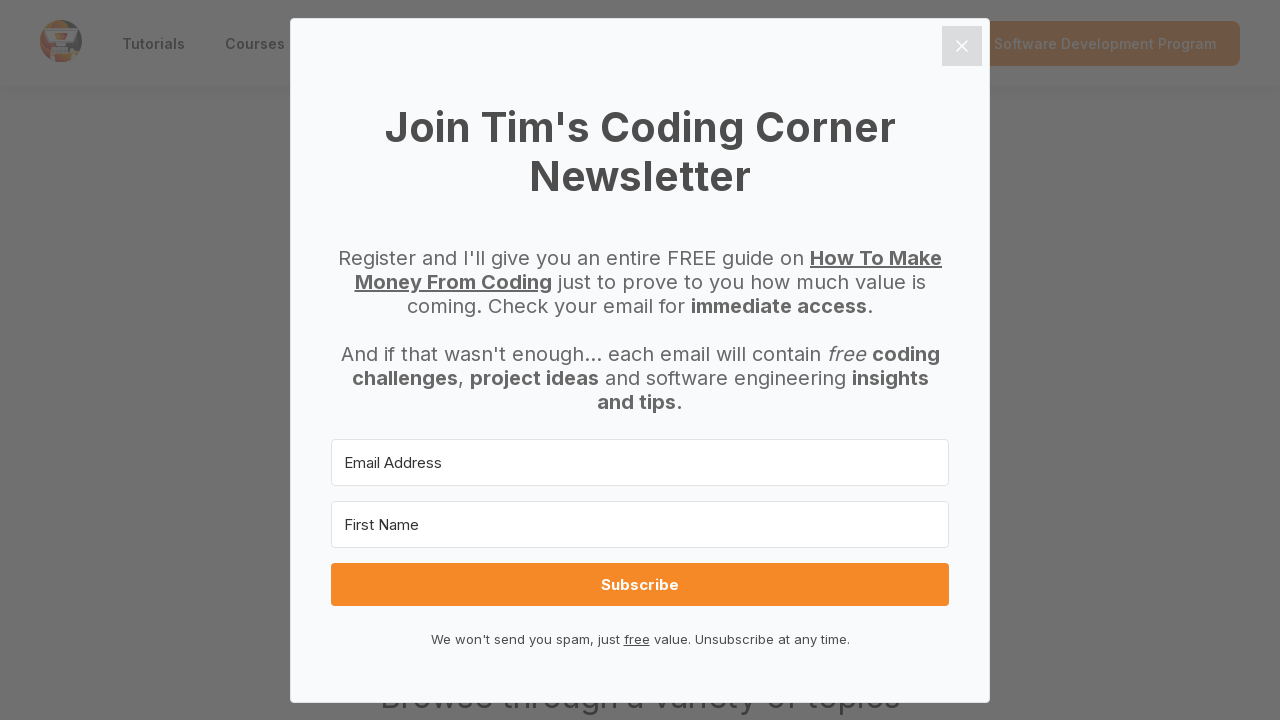